Tests window handling functionality by clicking a button that opens a new window, switching to the new window, closing it, and switching back to the parent window

Starting URL: https://demo.automationtesting.in/Windows.html

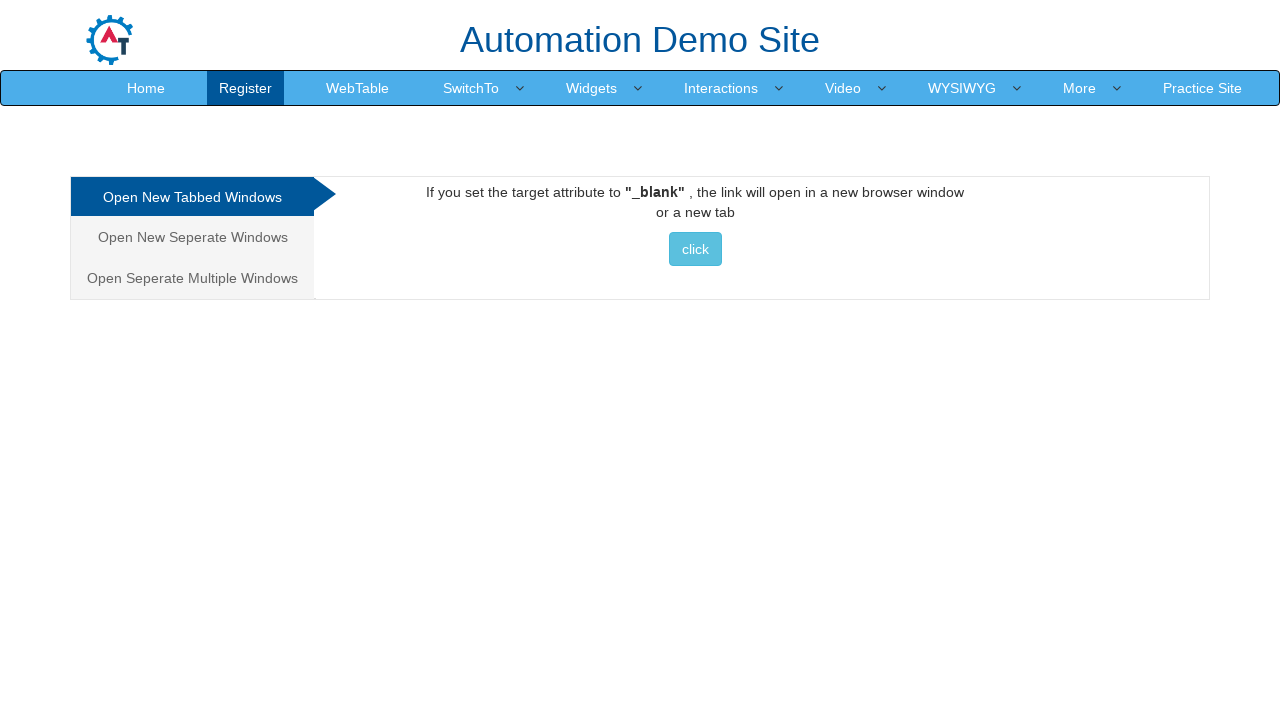

Clicked button to open new window at (695, 249) on xpath=//button[contains(text(),'click')]
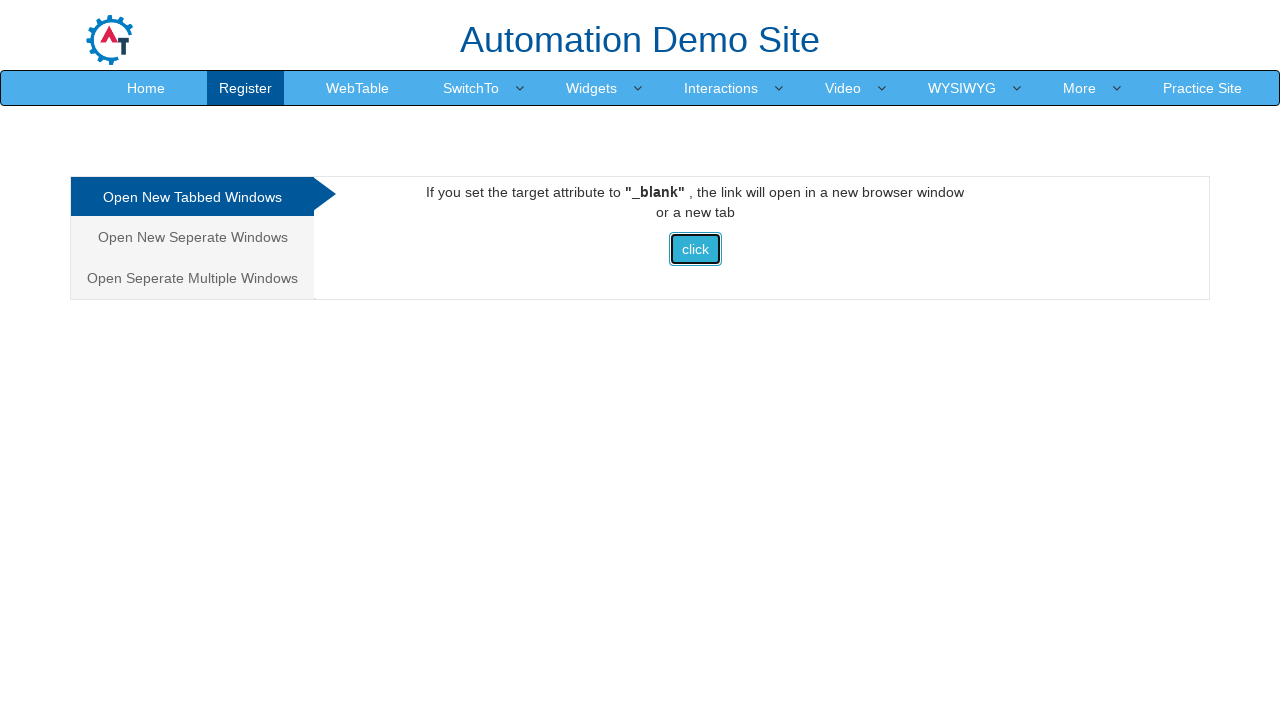

New window opened and captured at (695, 249) on xpath=//button[contains(text(),'click')]
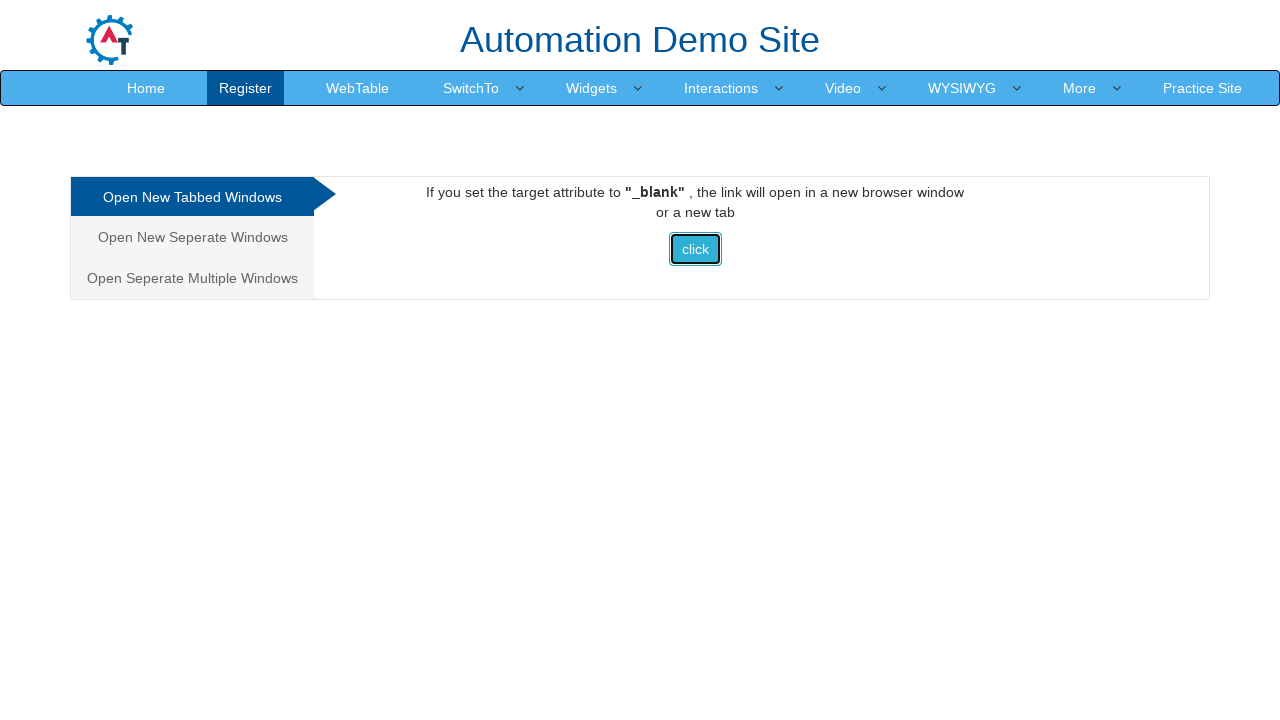

New window page loaded completely
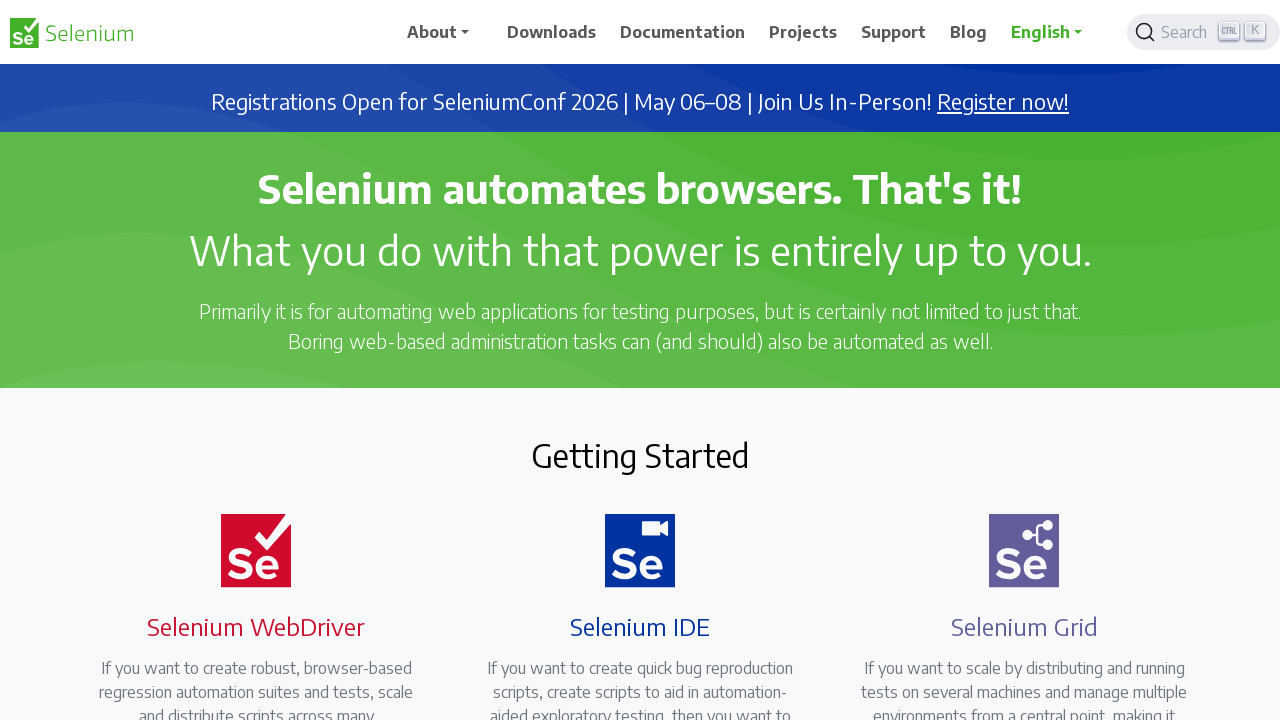

Closed the new window
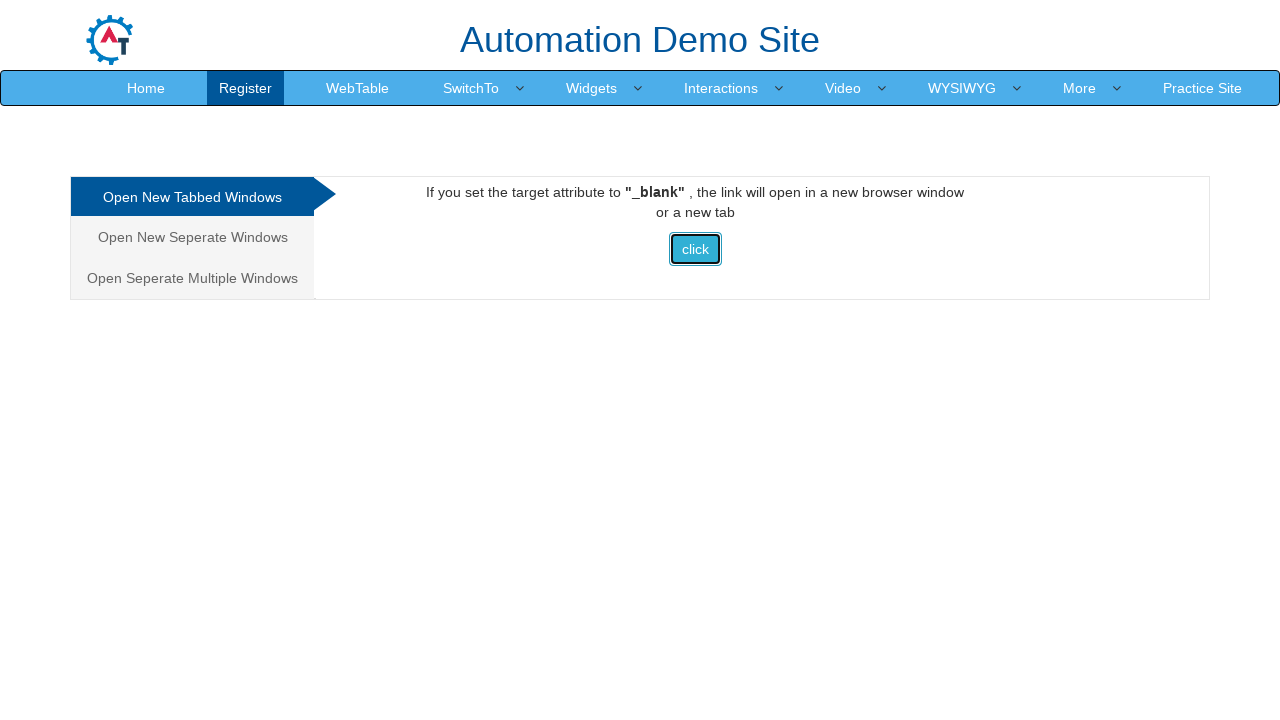

Parent window is active and loaded
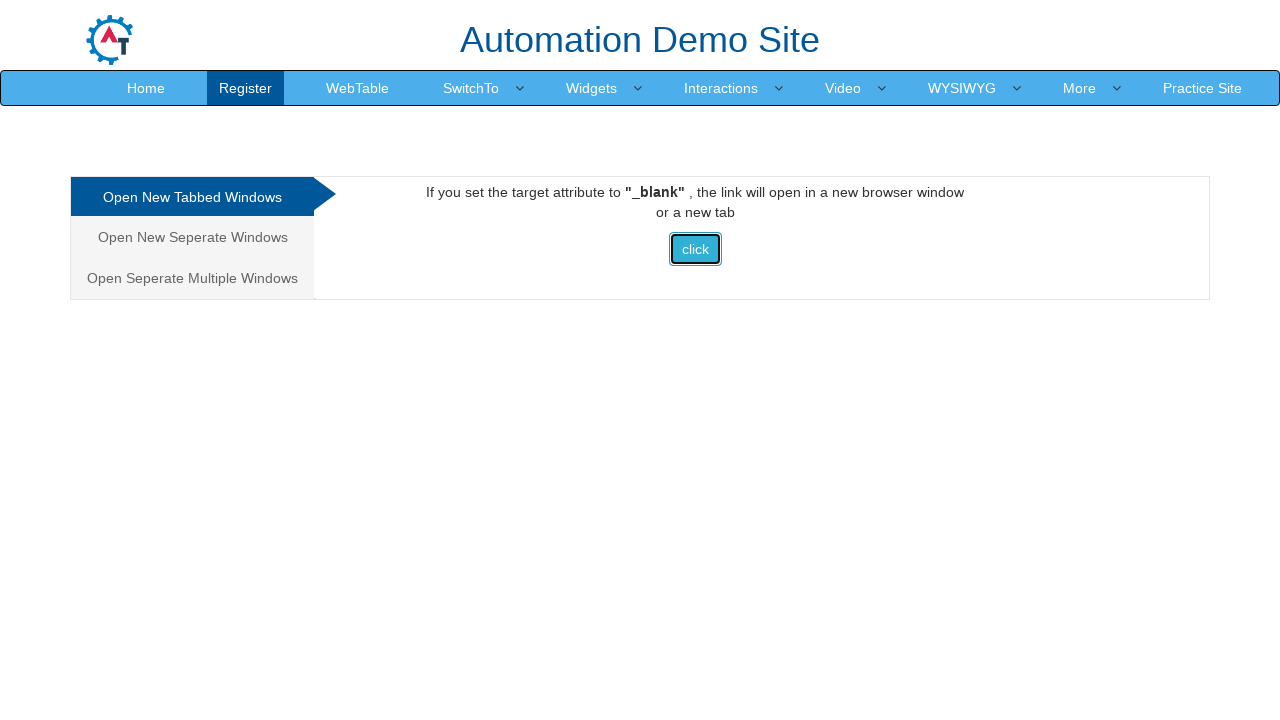

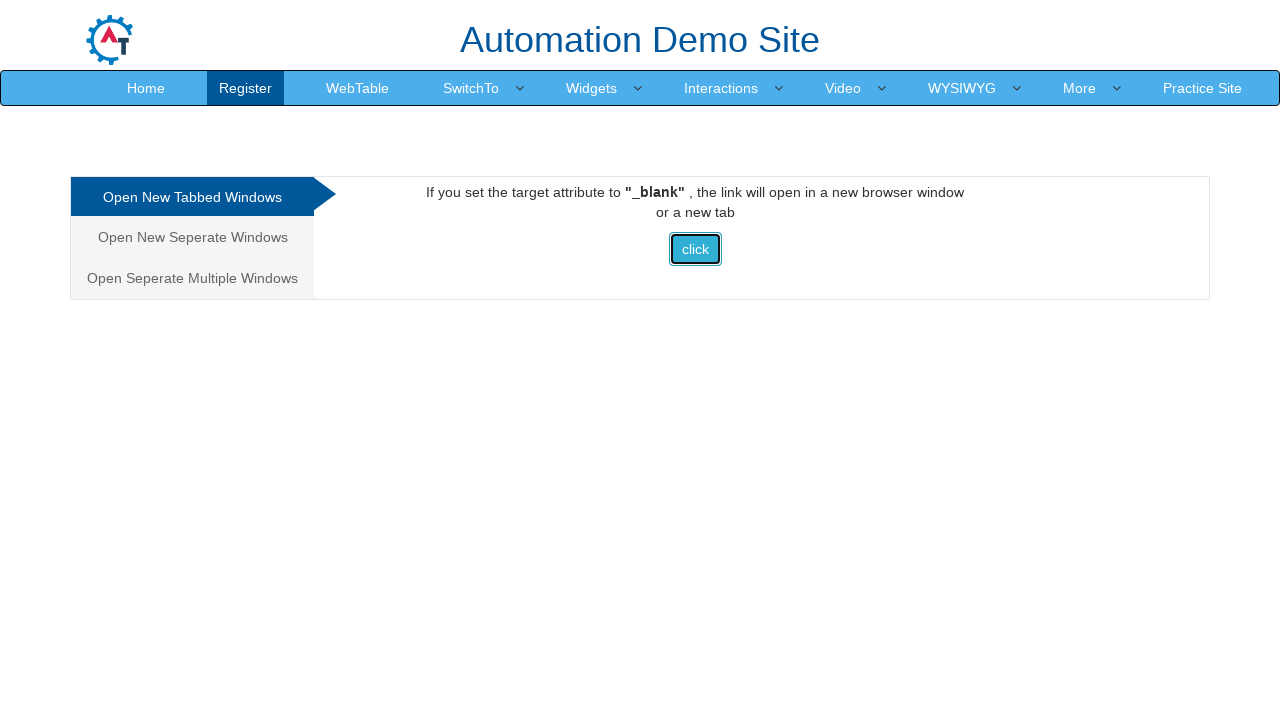